Tests sorting the Due column in ascending order by clicking the column header and verifying the values are sorted correctly

Starting URL: http://the-internet.herokuapp.com/tables

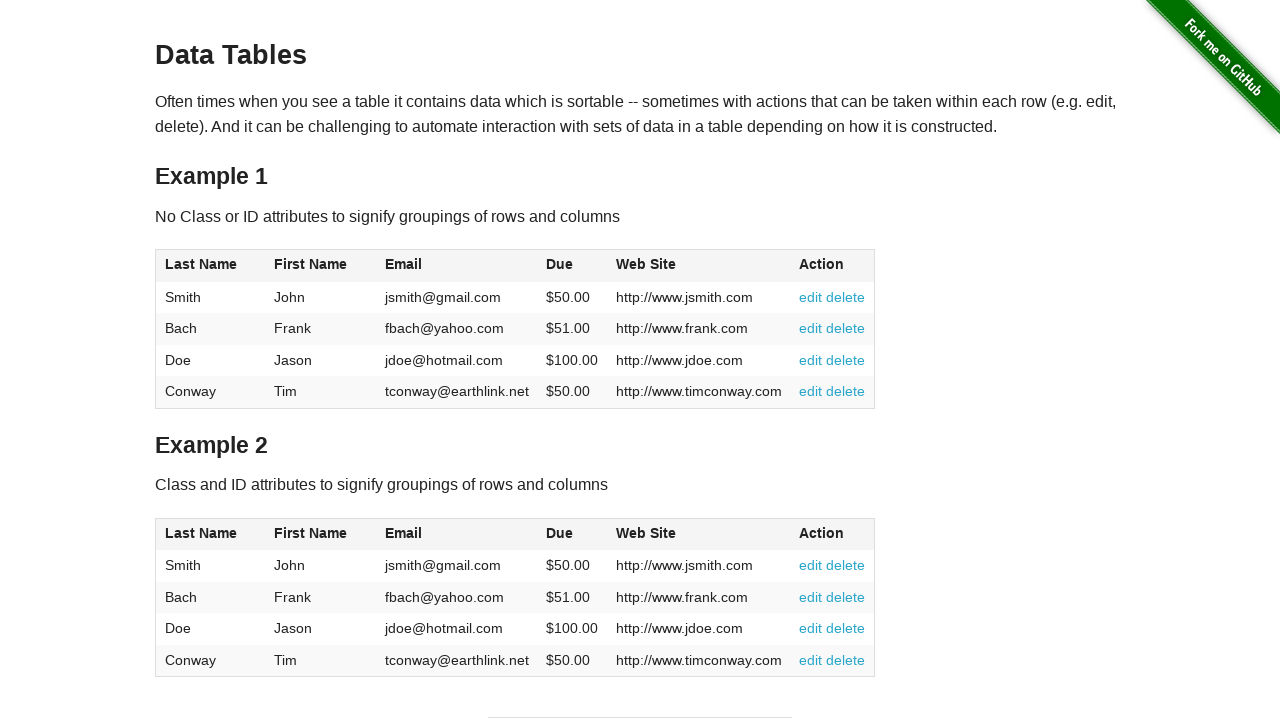

Clicked the Due column header to sort in ascending order at (572, 266) on #table1 thead tr th:nth-of-type(4)
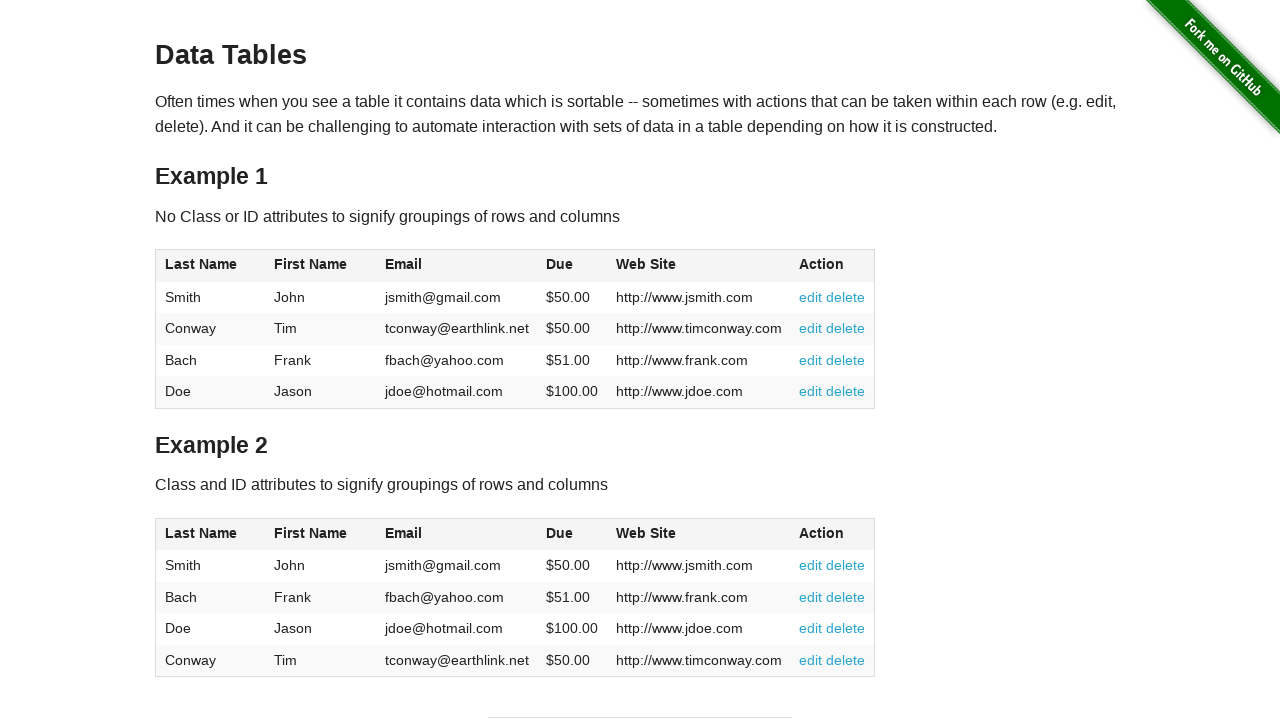

Table sorted and Due column data is visible
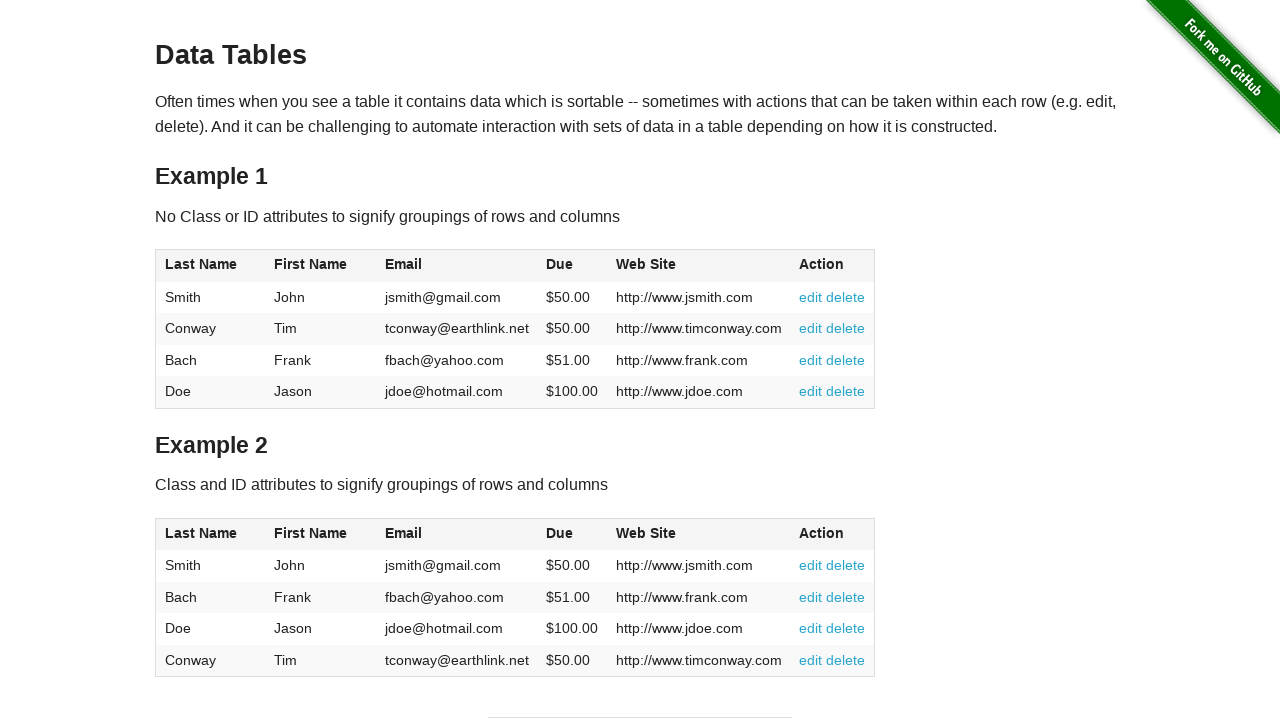

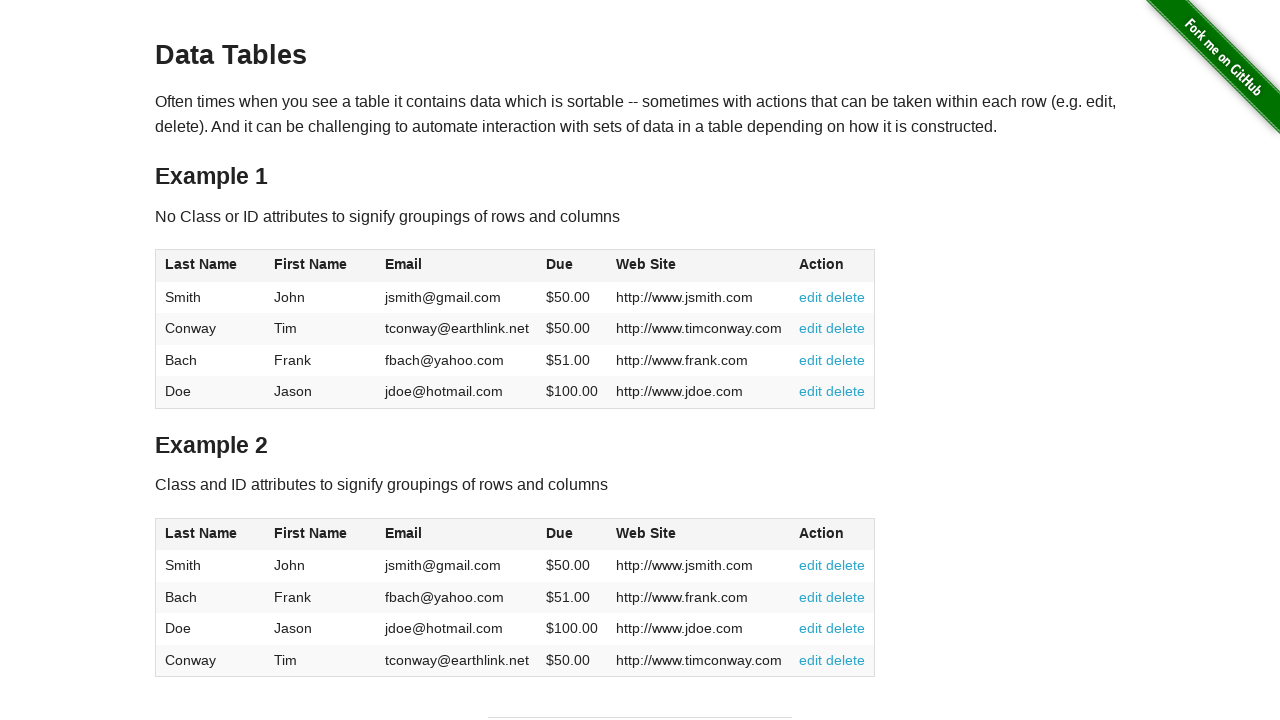